Navigates to a BNI member list page and verifies that the member data table loads with its rows.

Starting URL: https://bni-chennaicbda.in/chennai-cbd-(a)-royals/en-IN/memberlist?chapterName=25224&regionIds=12707$isChapterwebsite

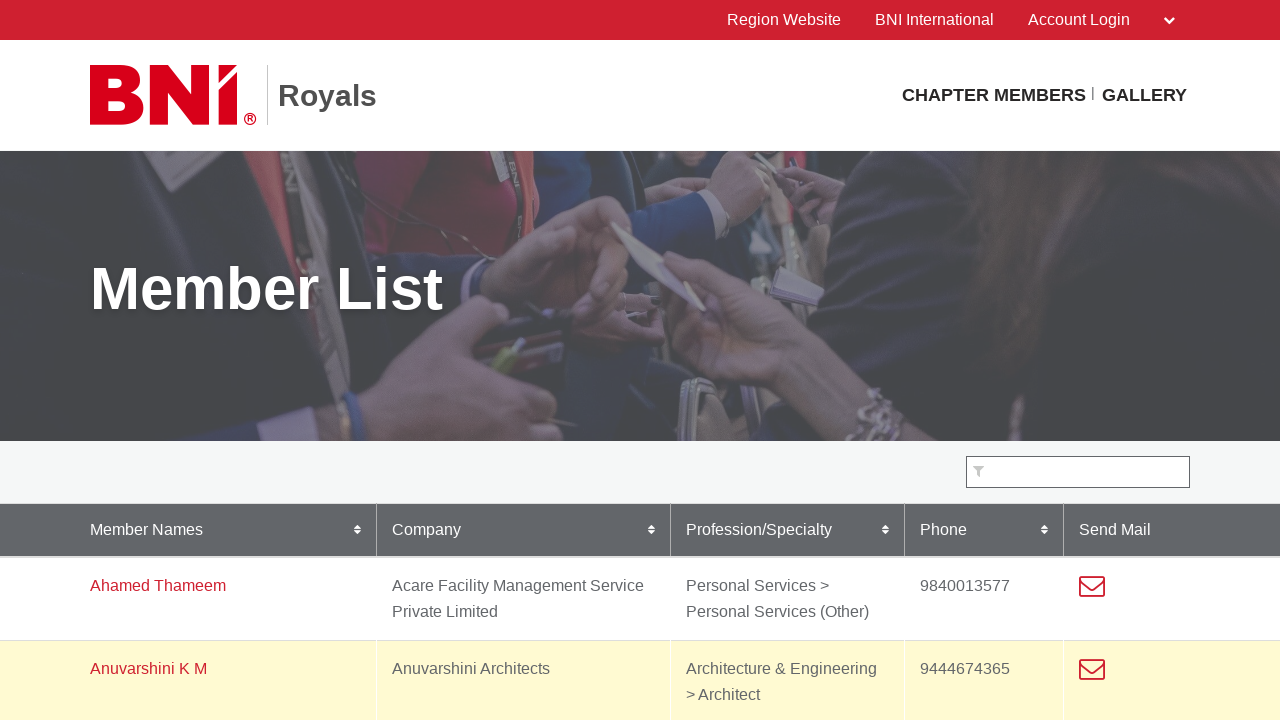

Navigated to BNI member list page
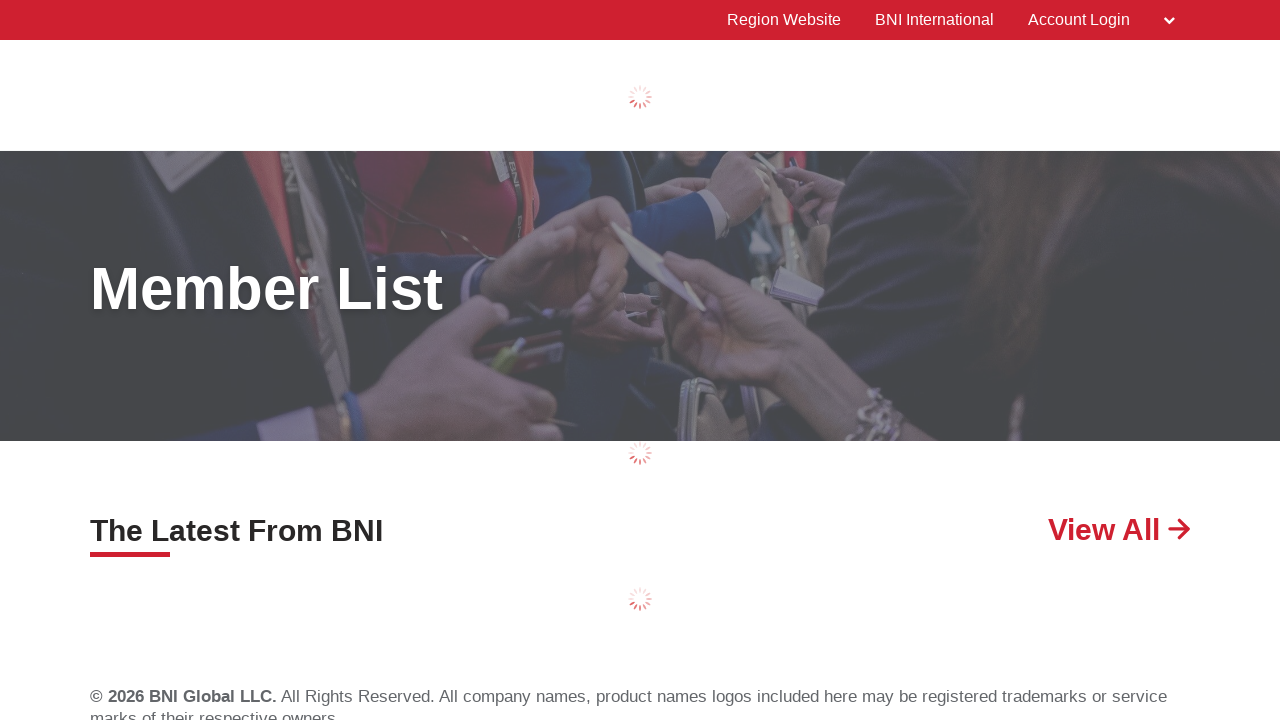

Member list table loaded with rows
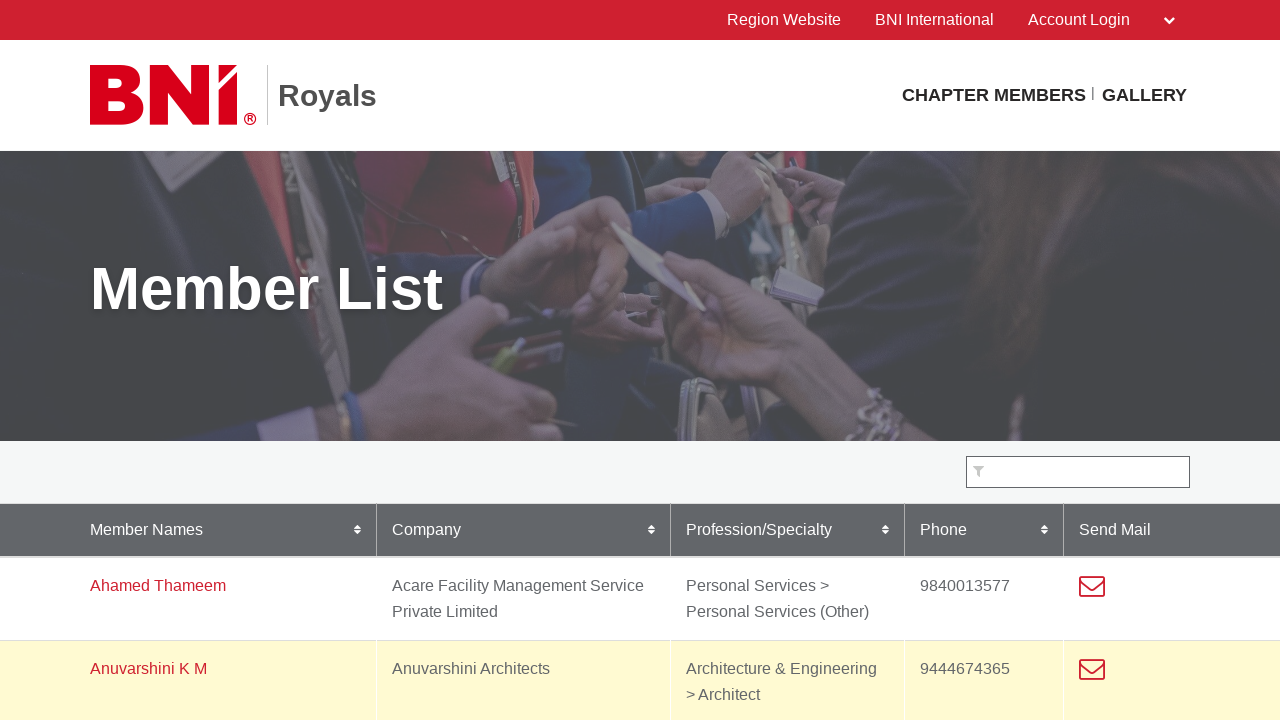

Located table rows in member data table
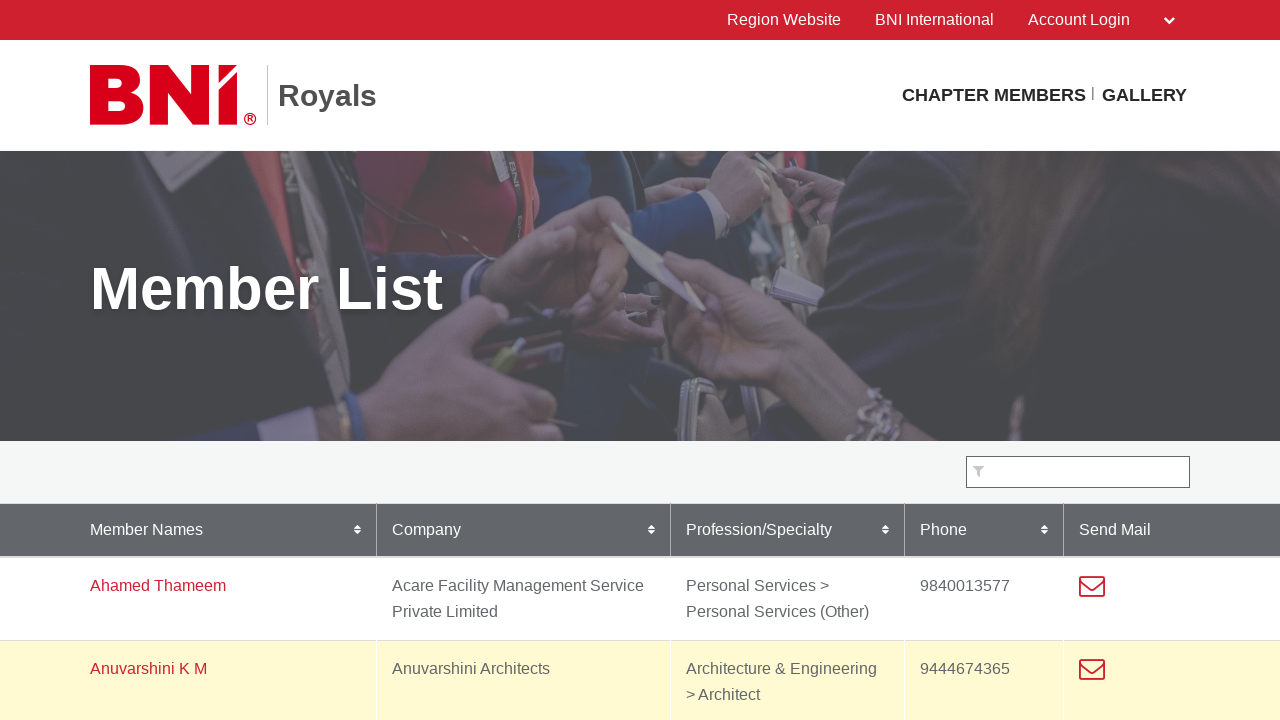

First table row is visible - member data verified
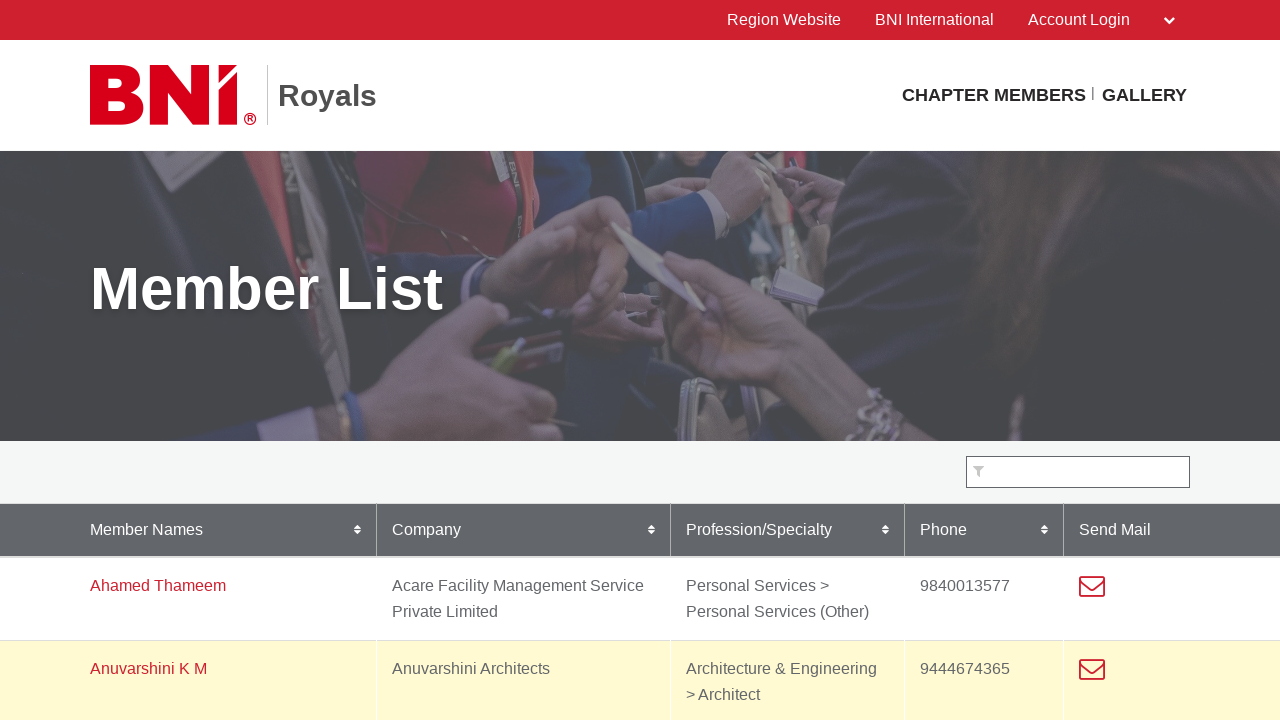

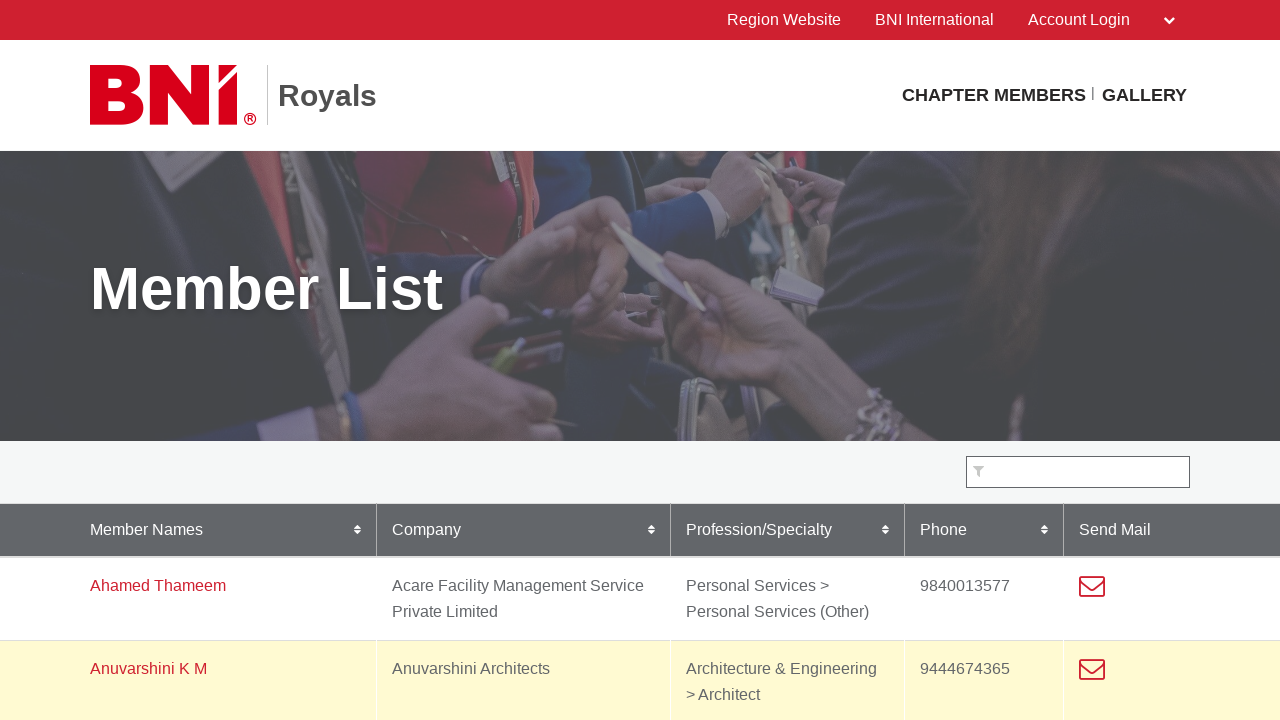